Navigates to LeafGround dashboard page and highlights elements by modifying their CSS styles using JavaScript execution, then verifies page information.

Starting URL: https://www.leafground.com/dashboard.xhtml

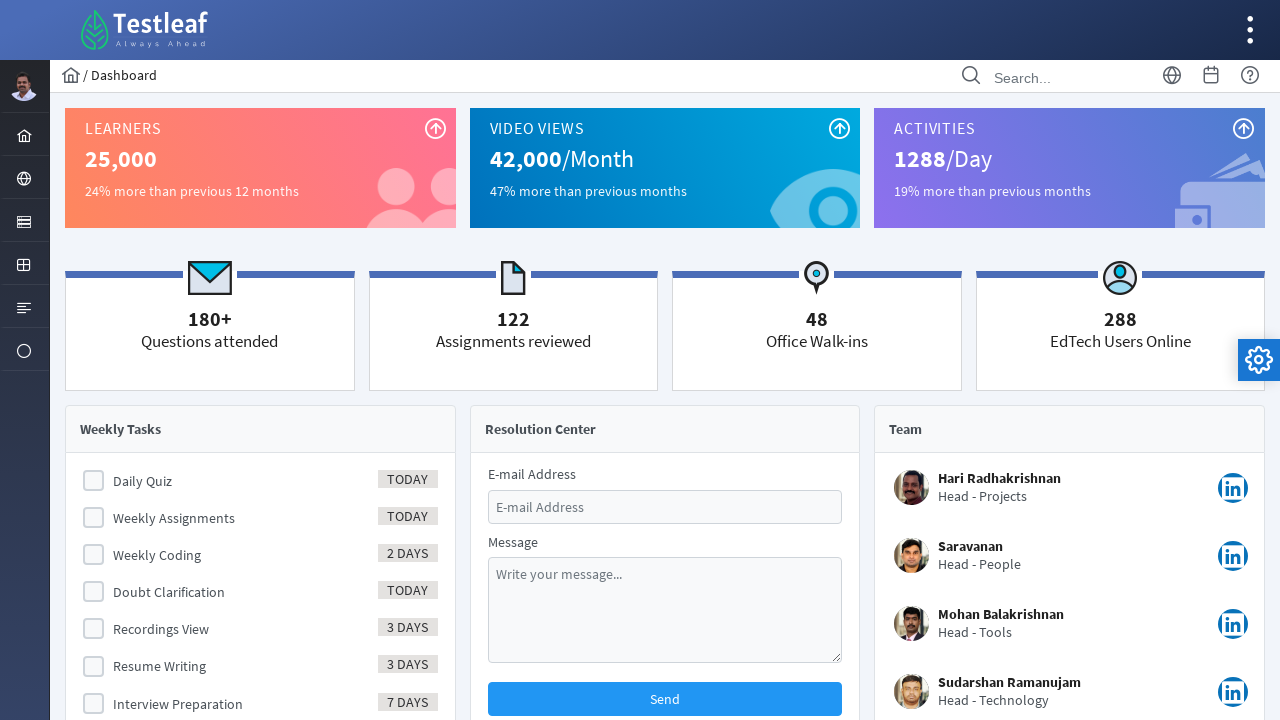

Waited for menu element to be present
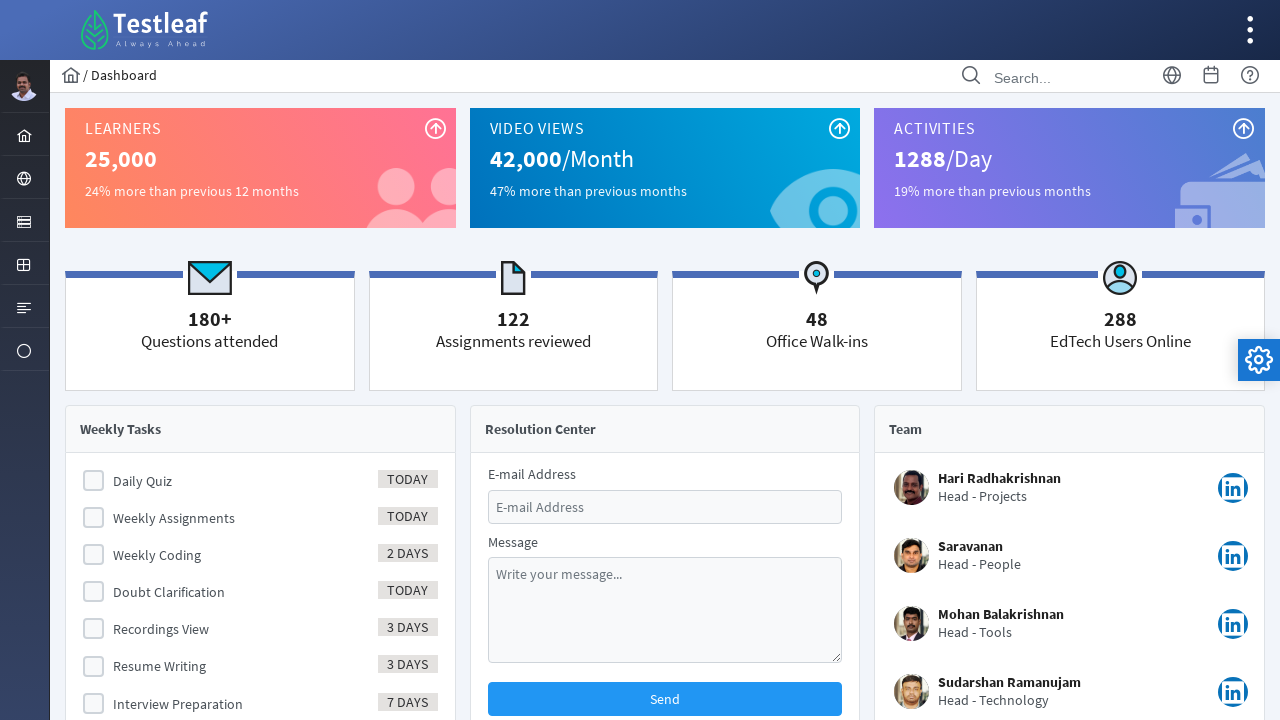

Highlighted menu element with yellow background and red border
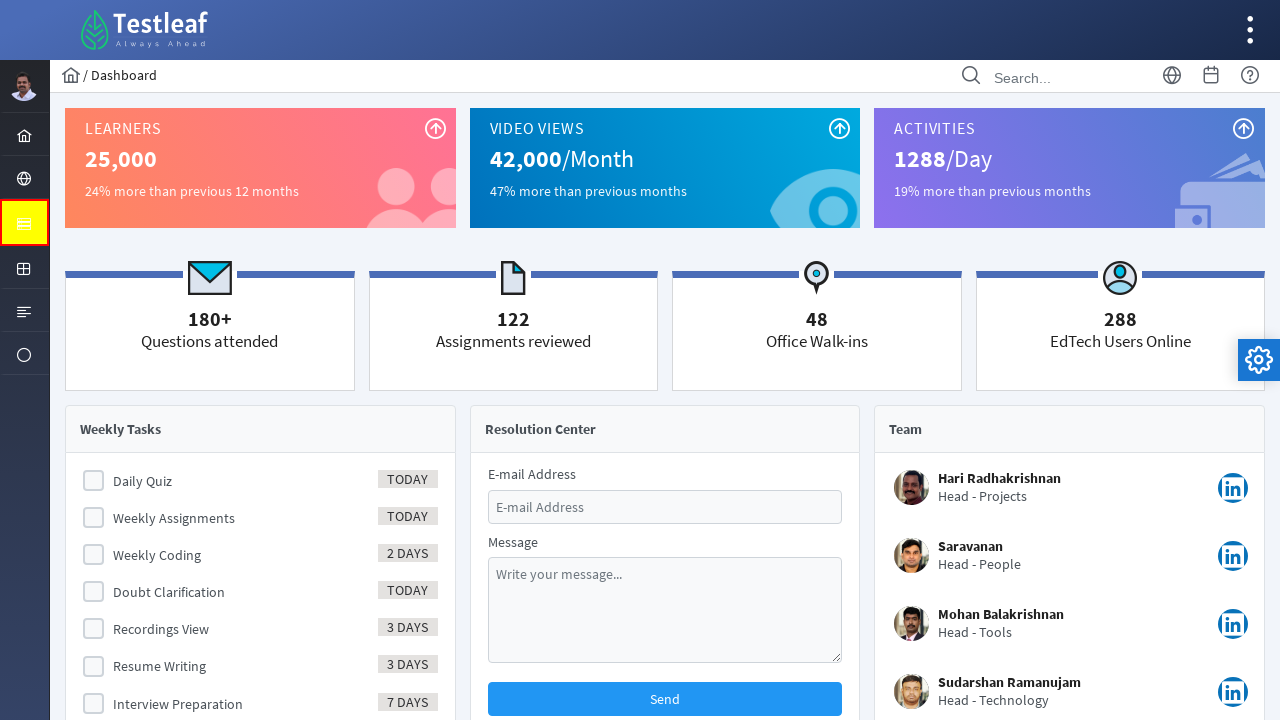

Waited for email input element to be present
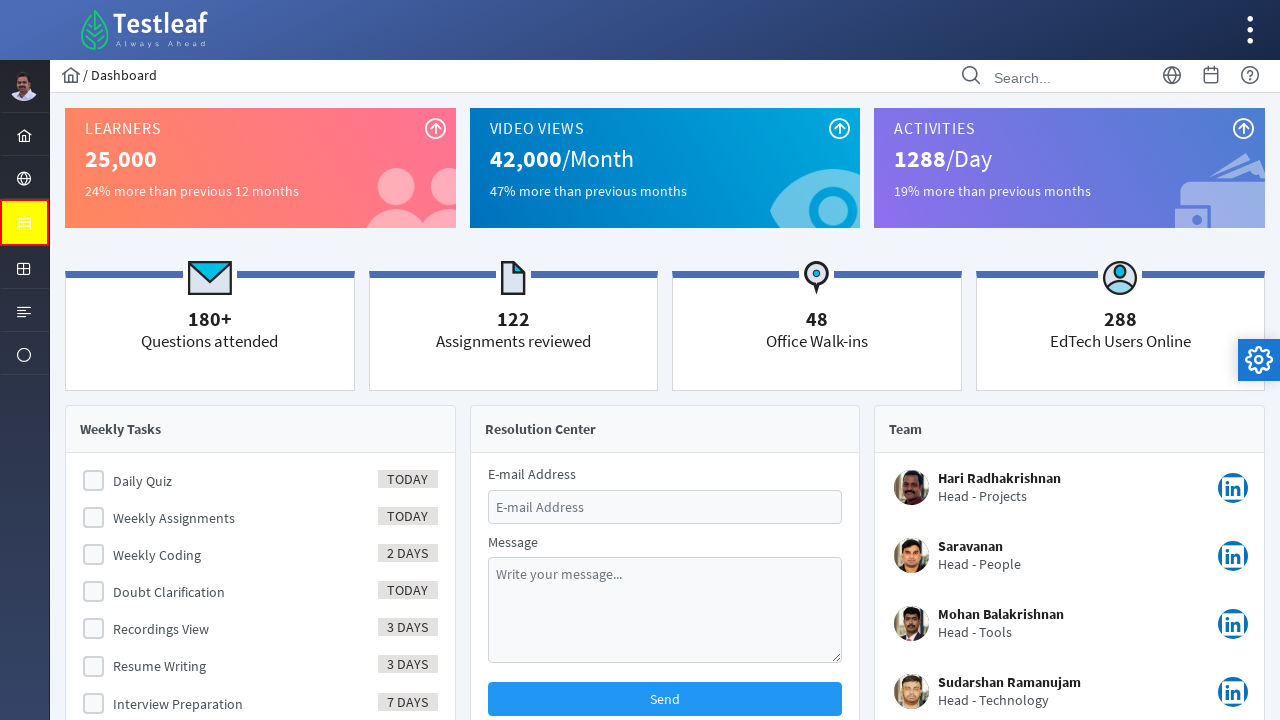

Highlighted email element with grey background and red border
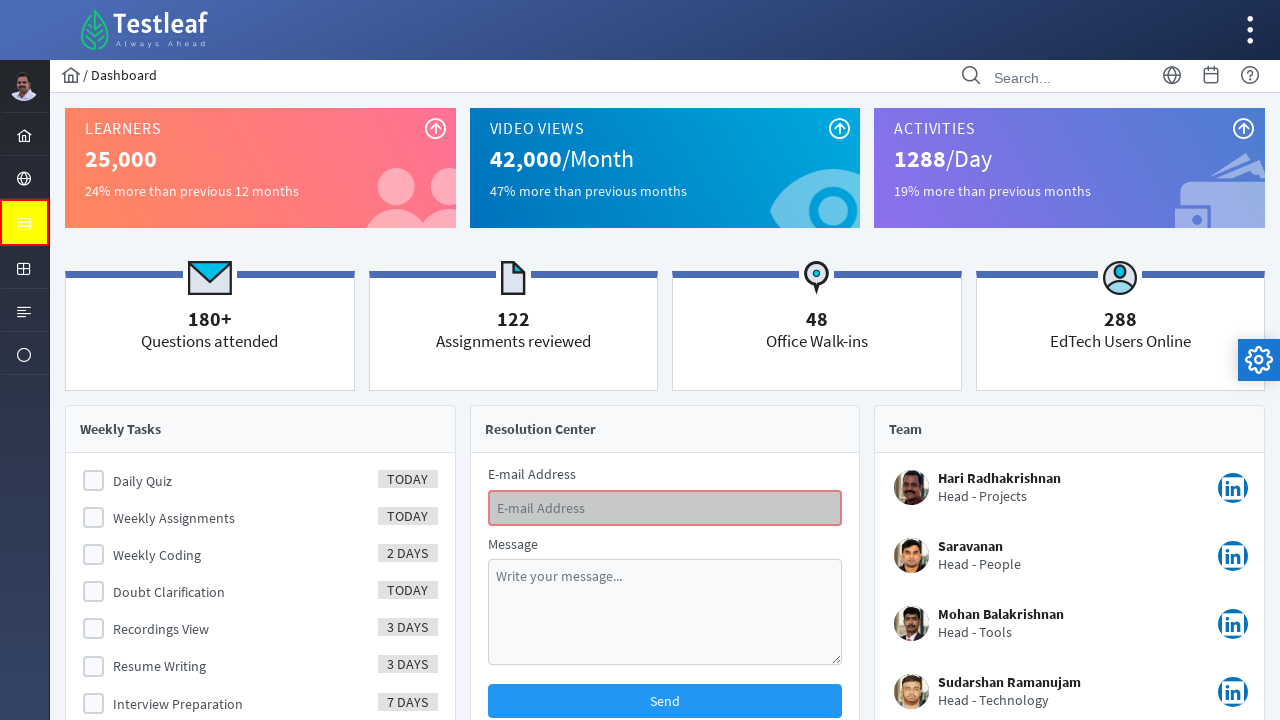

Retrieved current URL: https://www.leafground.com/dashboard.xhtml
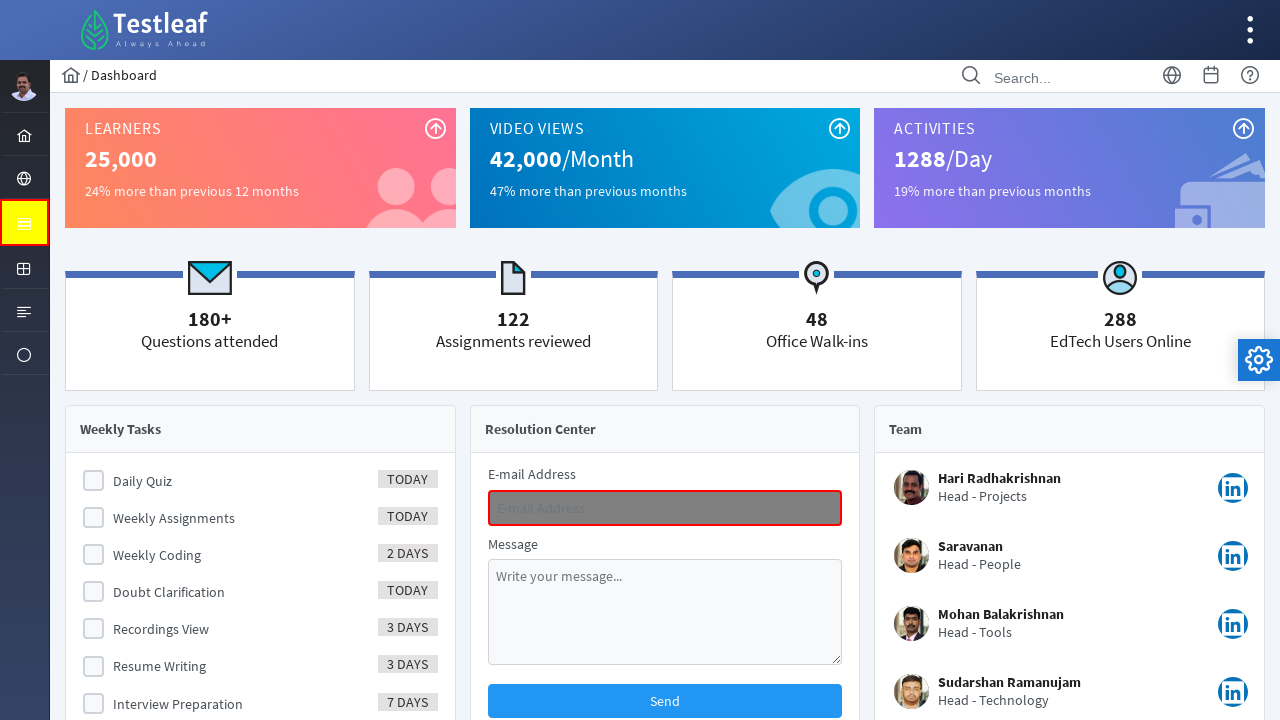

Retrieved page title: Dashboard
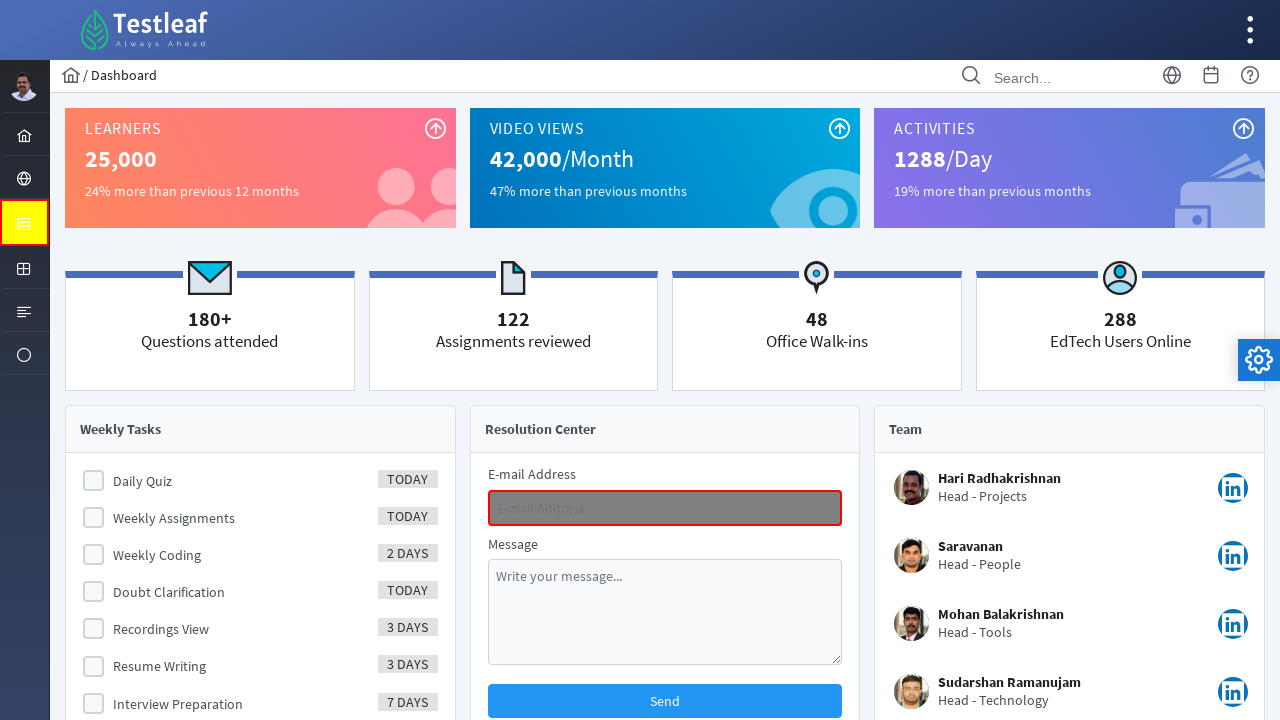

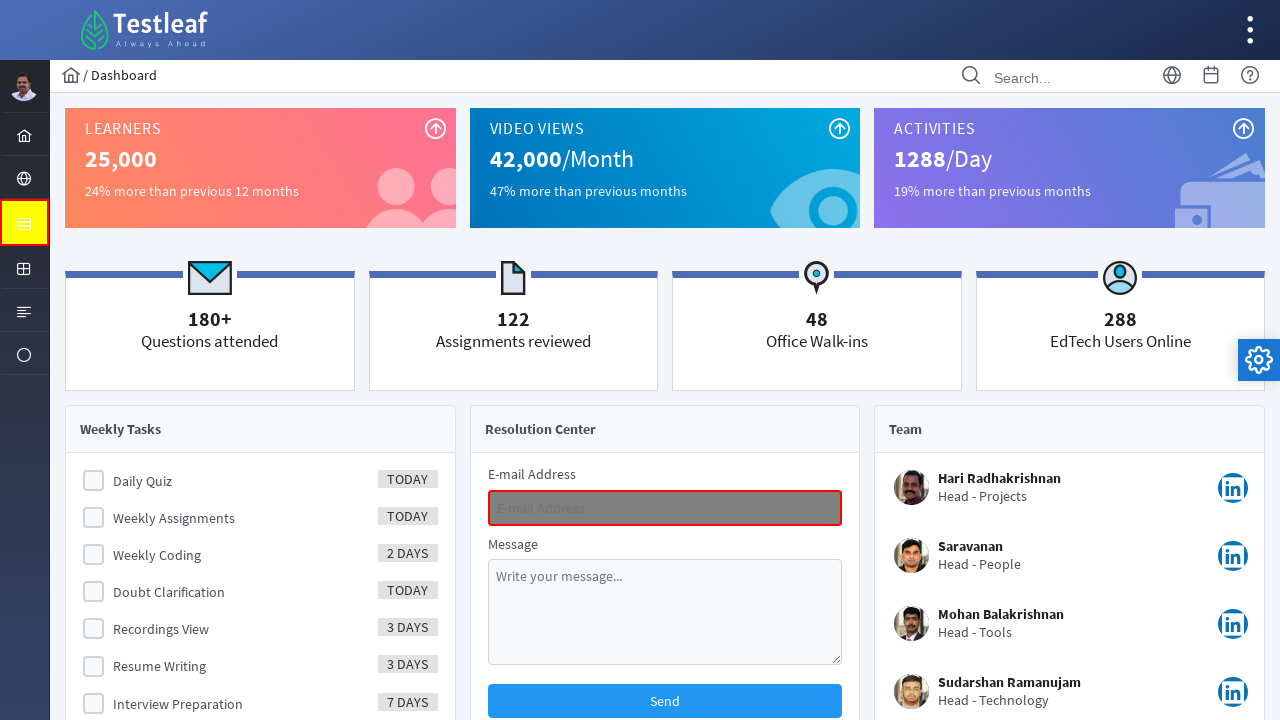